Tests filling the full name field on the Rediff signup registration form and verifies the input value can be retrieved.

Starting URL: https://is.rediff.com/signup/register

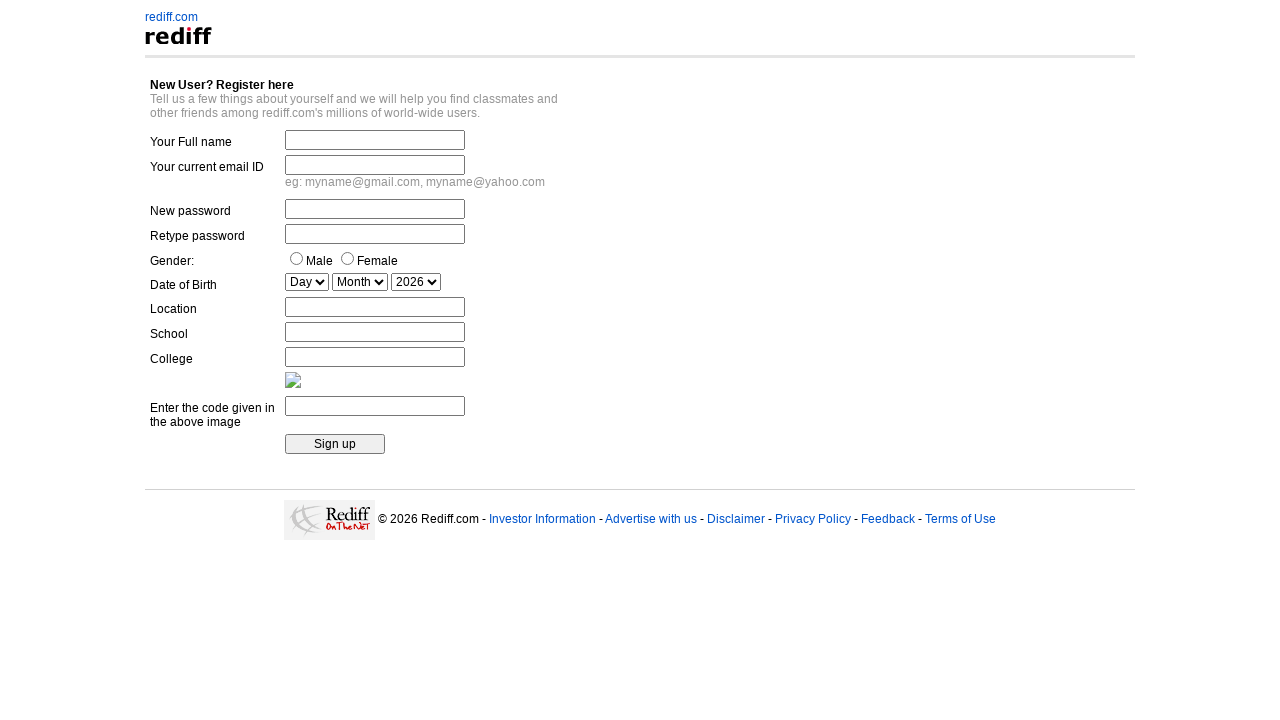

Filled full name field with 'Akshay' on Rediff signup form on input#fullname
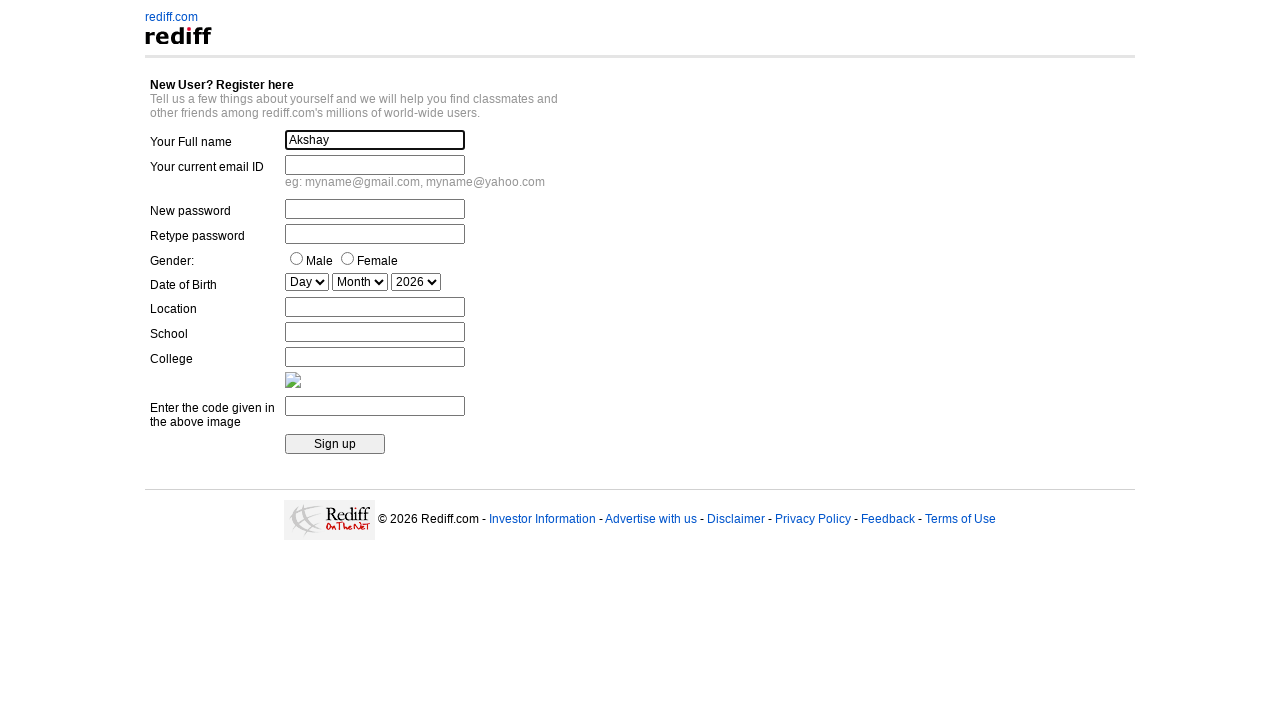

Retrieved input value from full name field
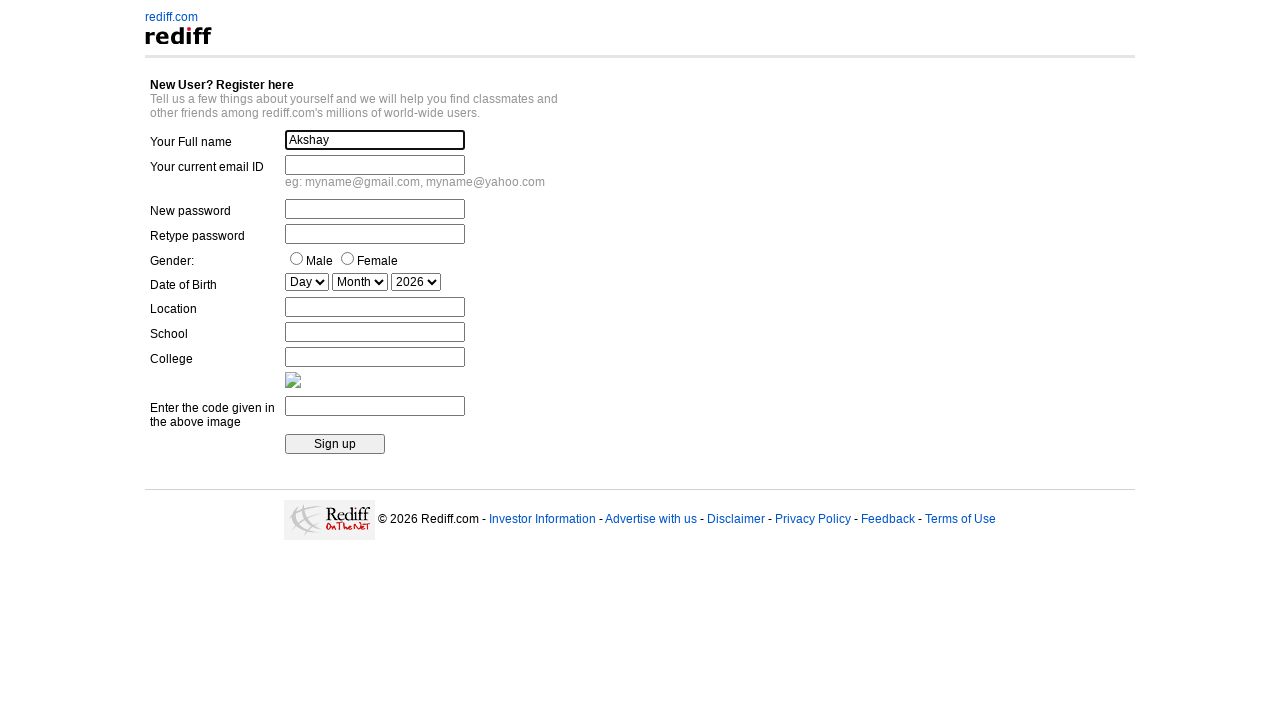

Verified input value matches 'Akshay'
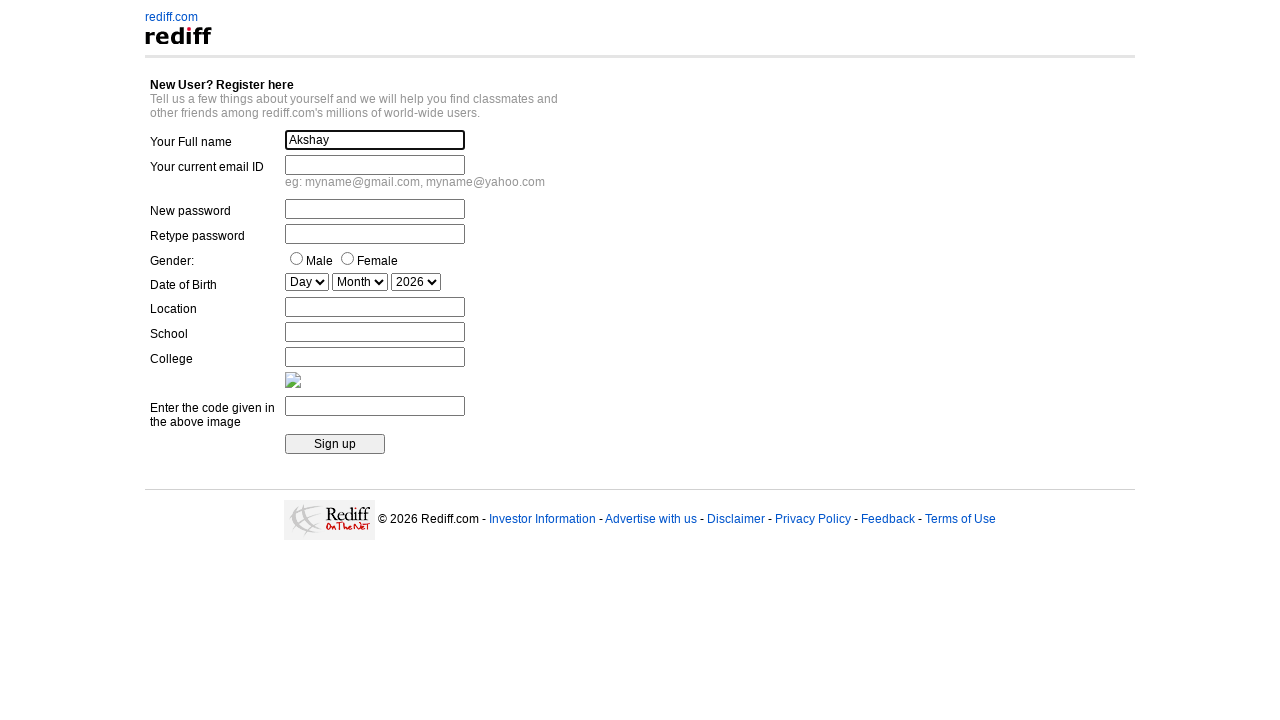

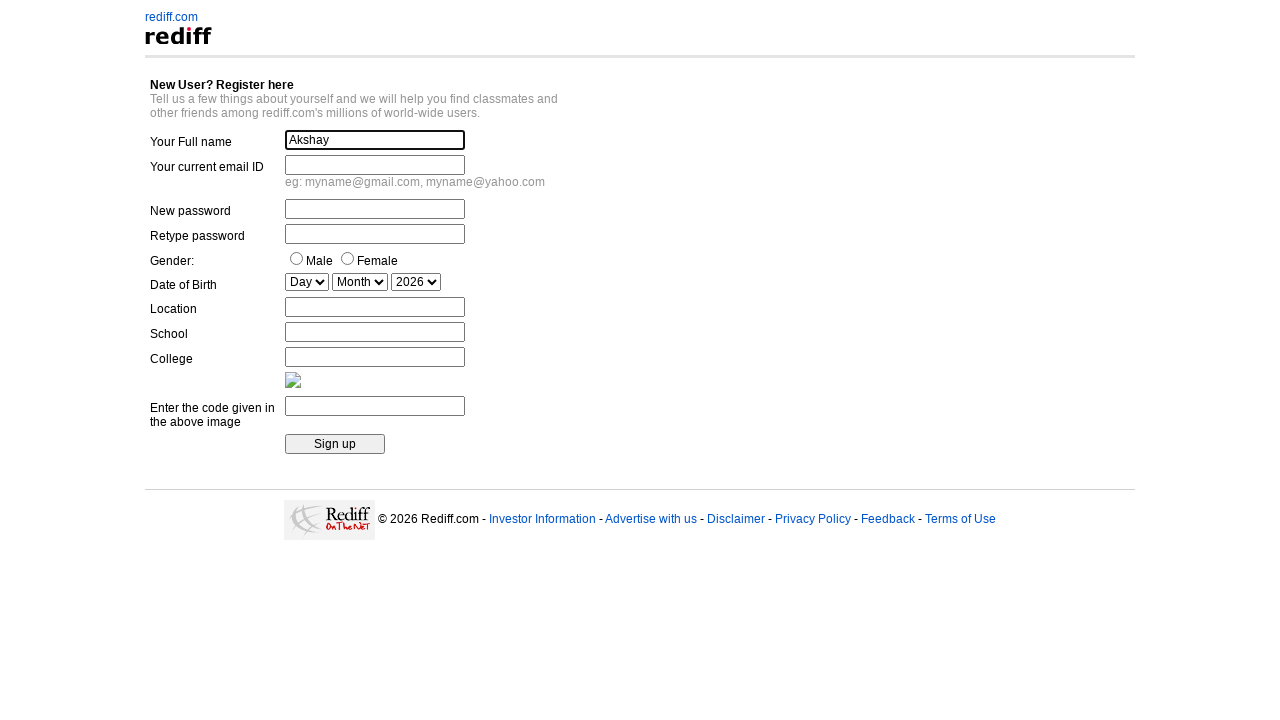